Tests the search functionality on testotomasyonu.com by searching for "phone", verifying products are found, clicking the first product, and verifying the product name contains "phone".

Starting URL: https://www.testotomasyonu.com

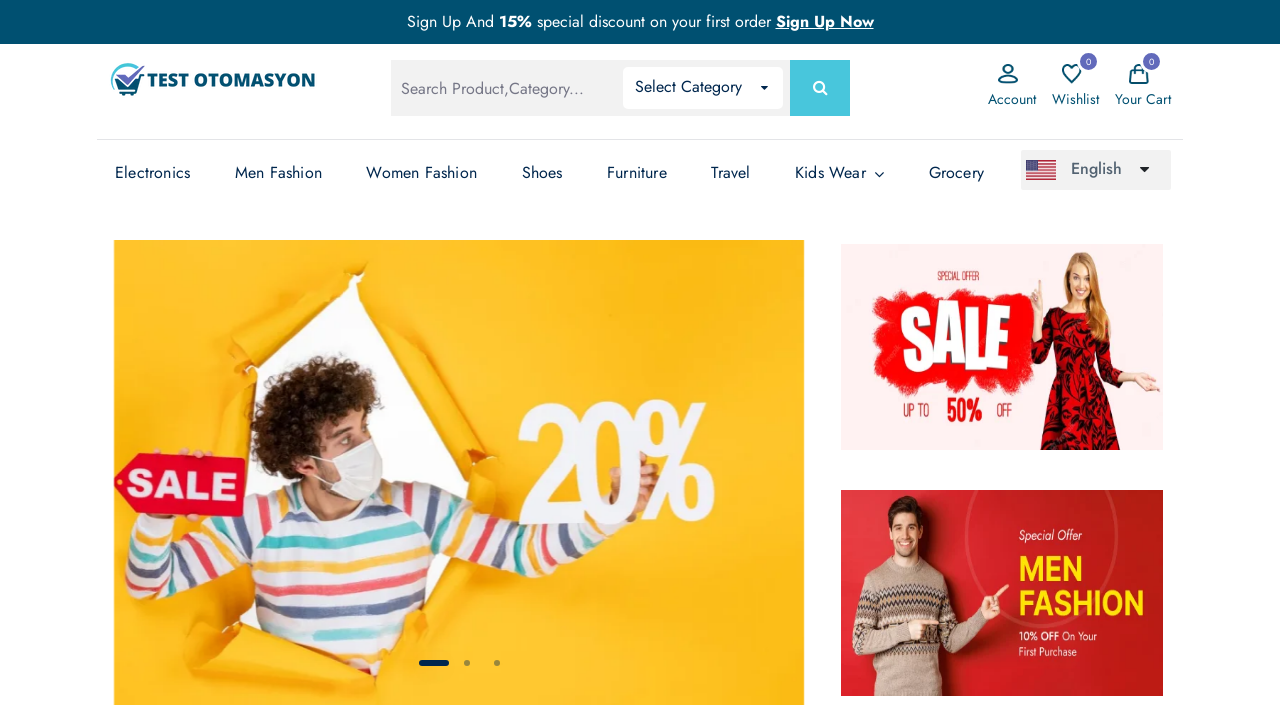

Verified we are on the correct homepage URL
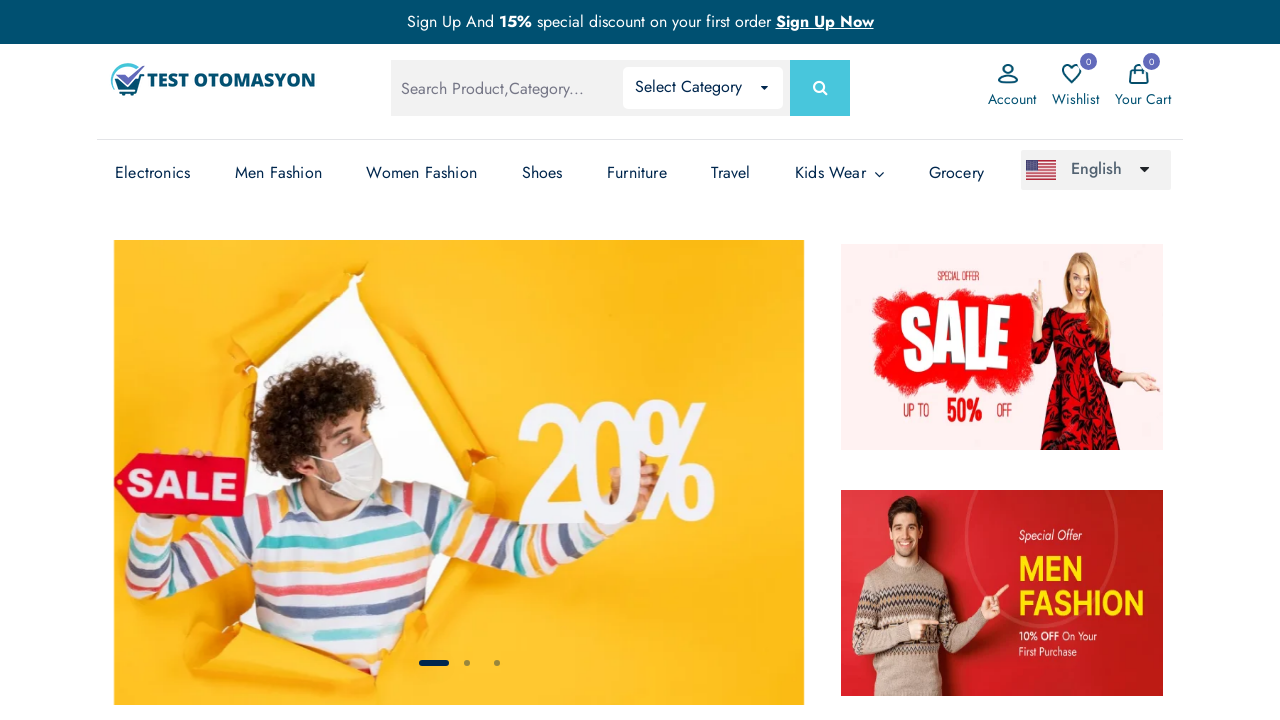

Filled search box with 'phone' on #global-search
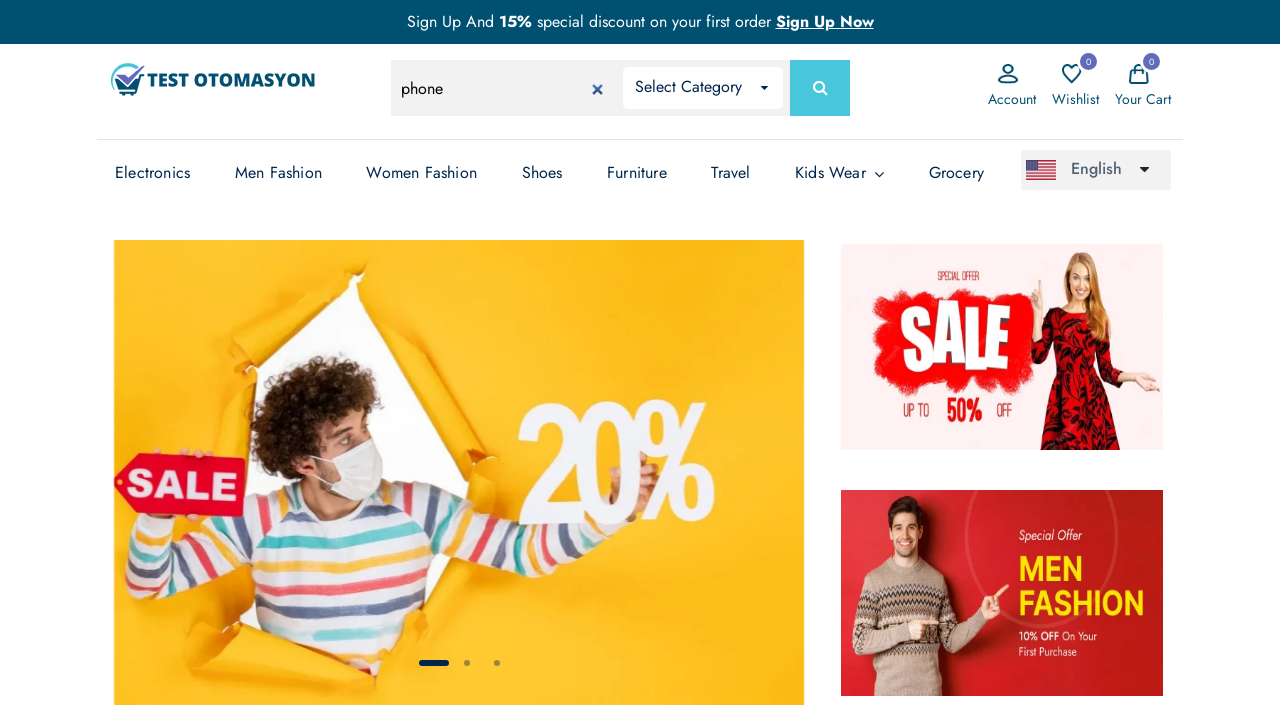

Pressed Enter to submit search for 'phone' on #global-search
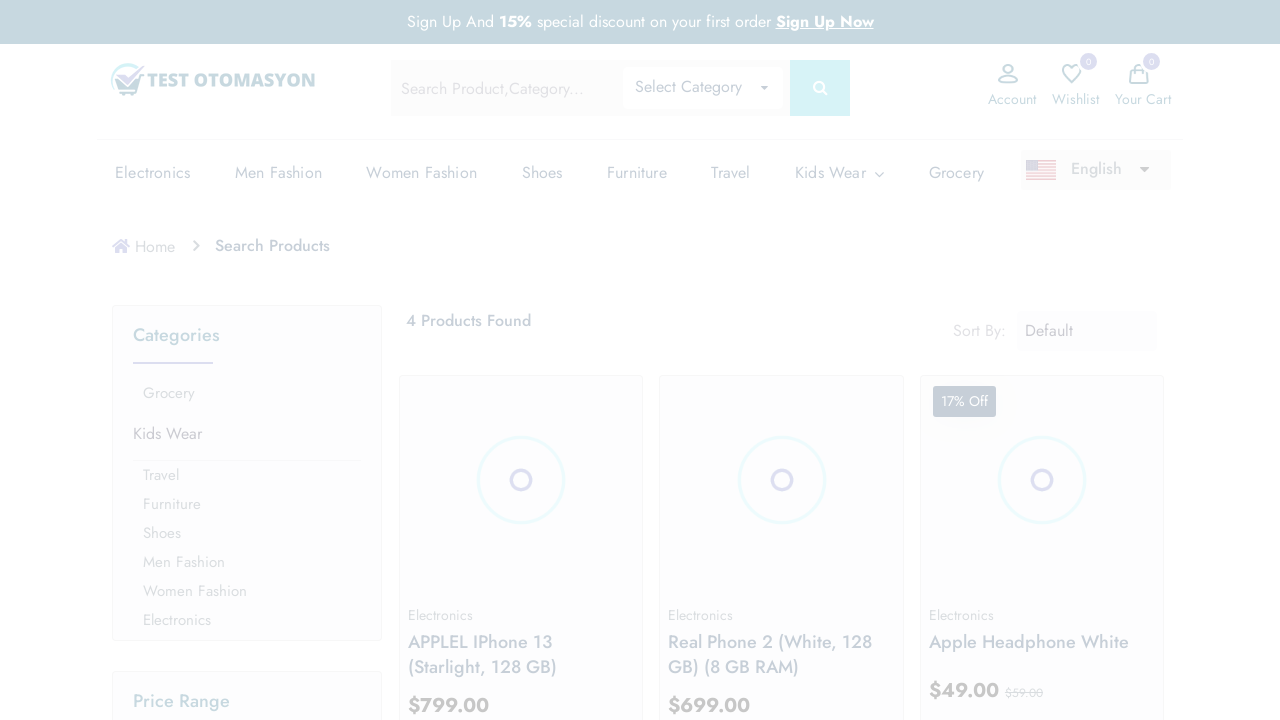

Waited for search results to load
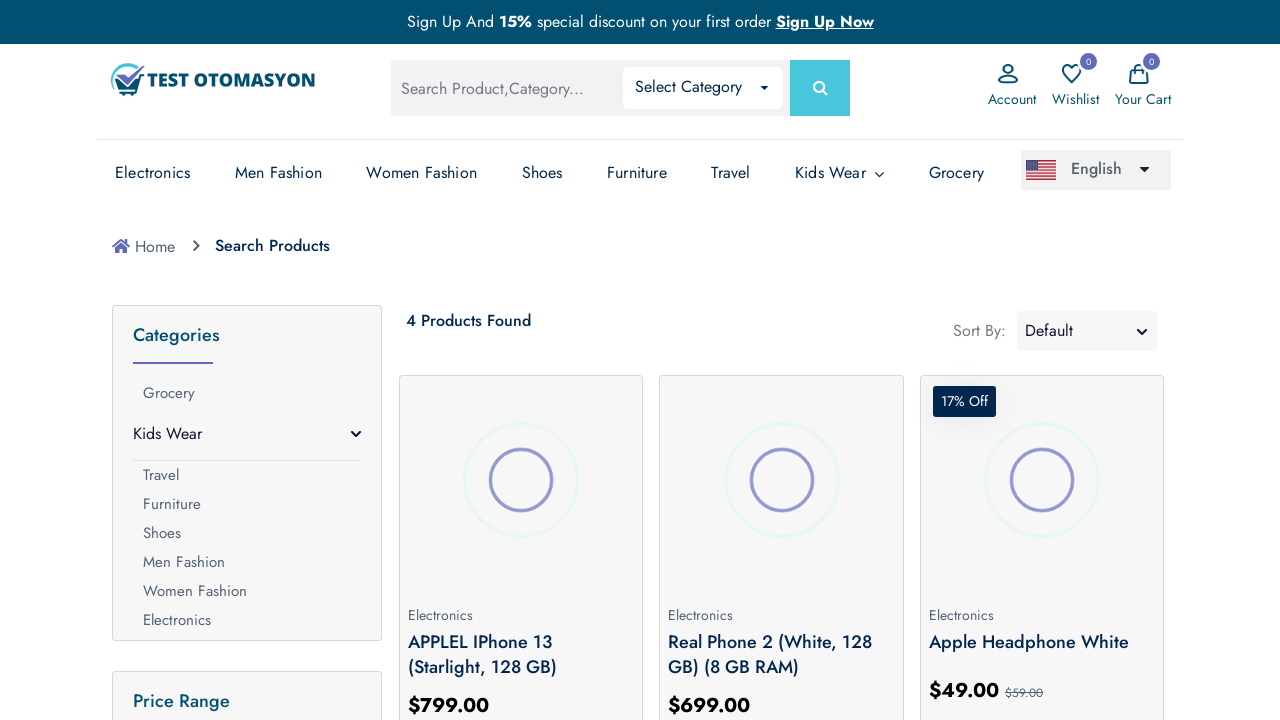

Verified products found - total count: 4
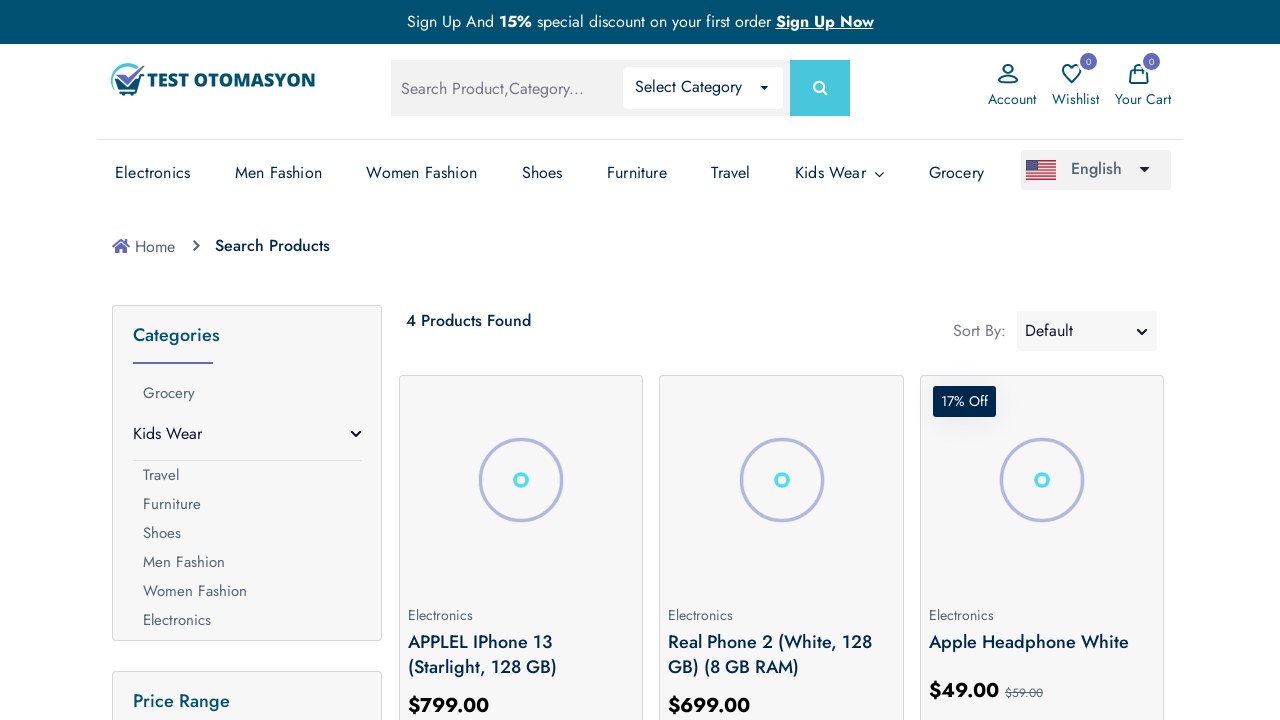

Clicked the first product from search results at (521, 540) on xpath=//*[@*='product-box my-2  py-1'] >> nth=0
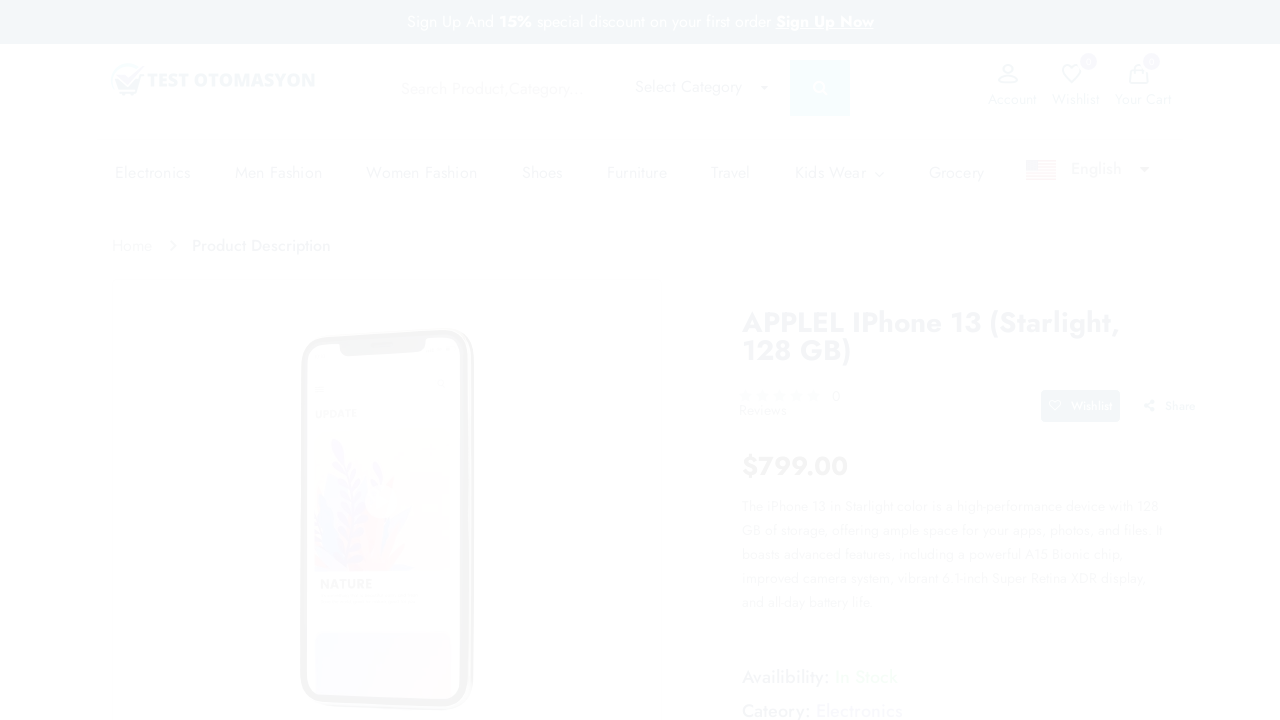

Retrieved product name text: 'applel iphone 13 (starlight, 128 gb)'
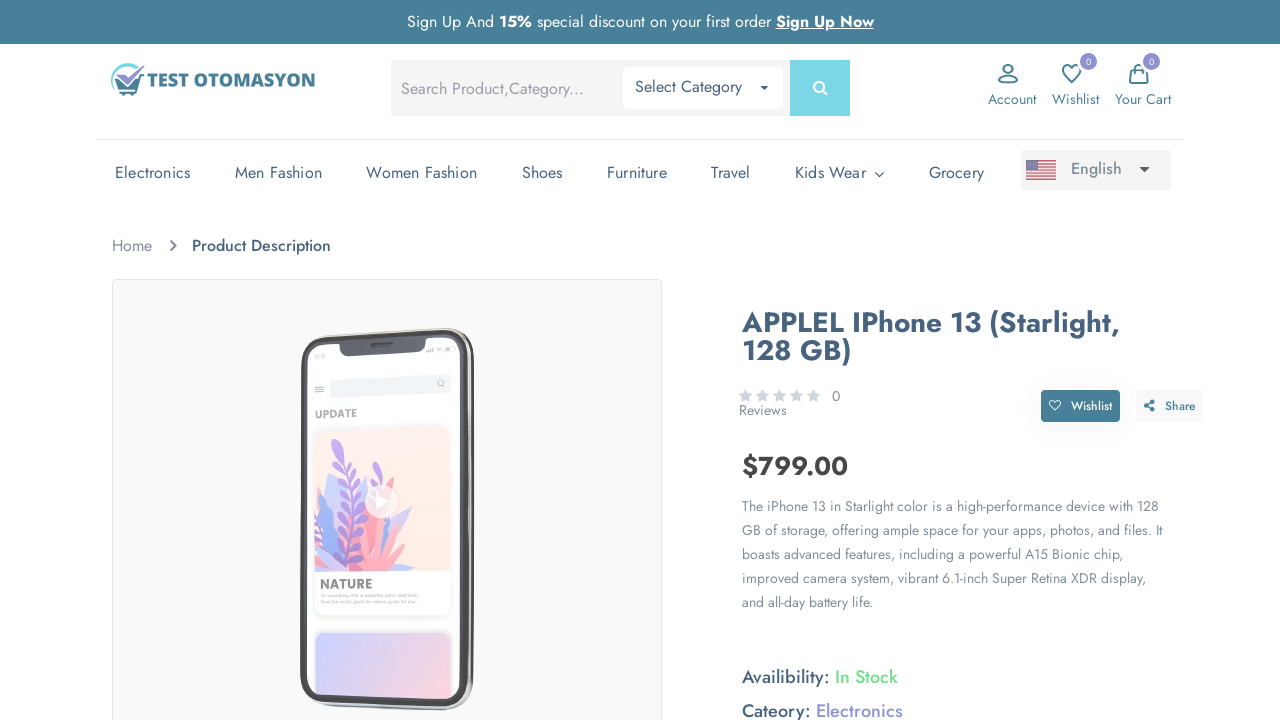

Verified product name contains 'phone'
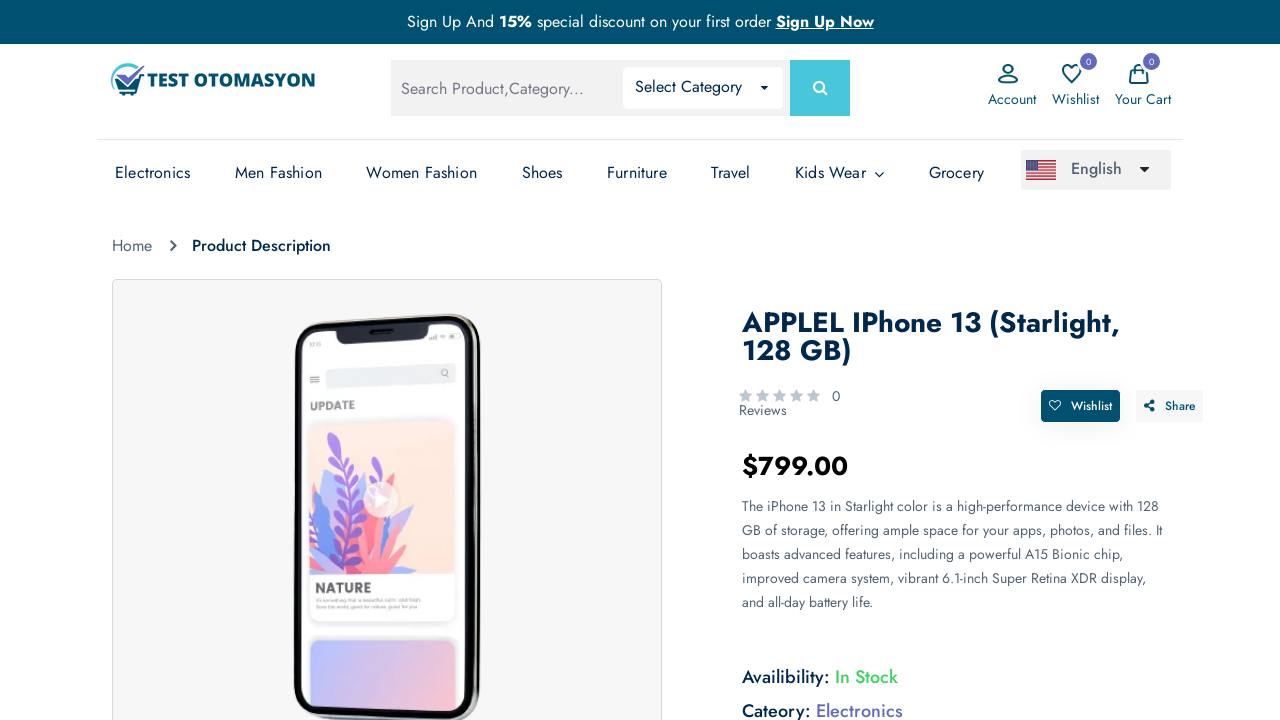

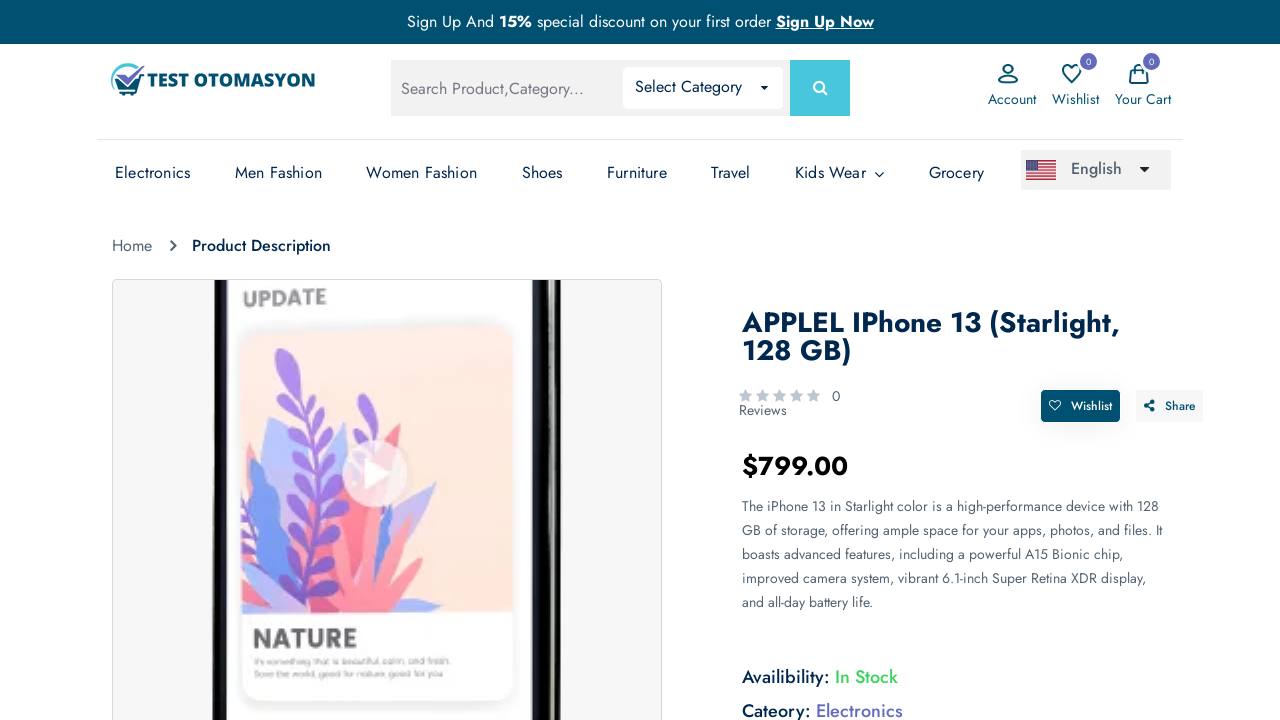